Tests frame switching functionality by navigating between multiple frames and filling text inputs in each frame

Starting URL: https://ui.vision/demo/webtest/frames/

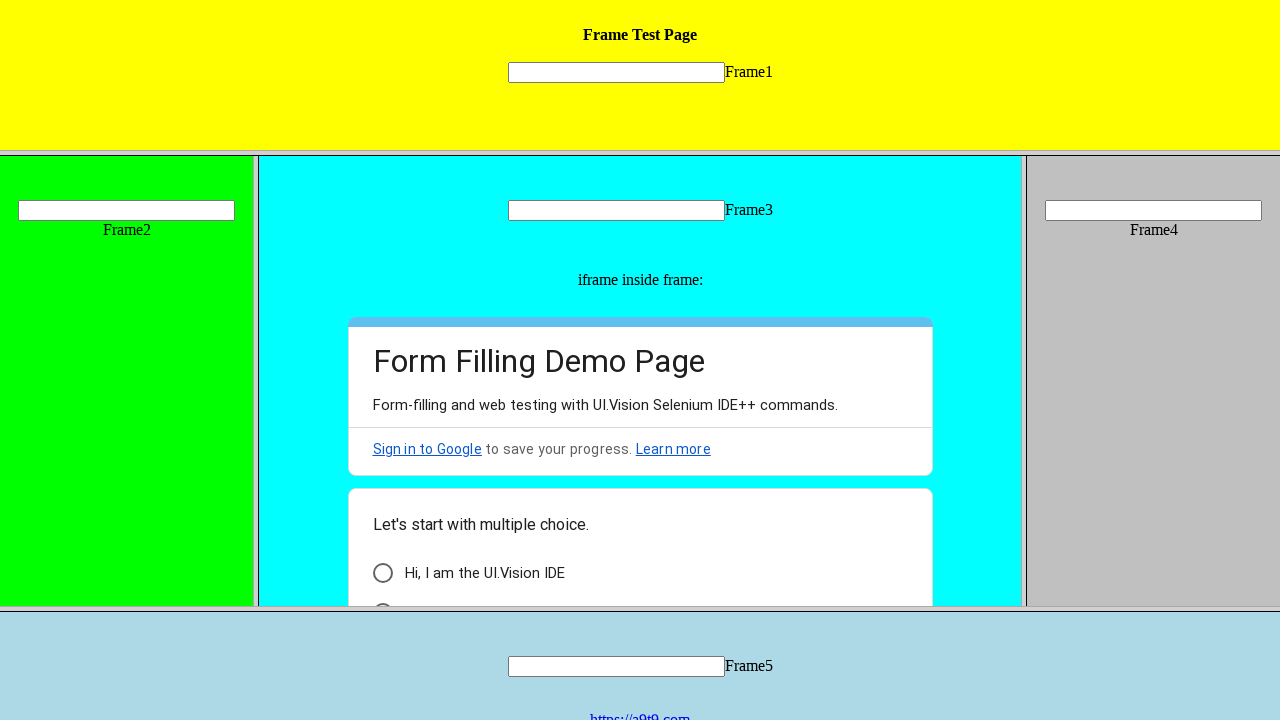

Located frame 1 with src='frame_1.html'
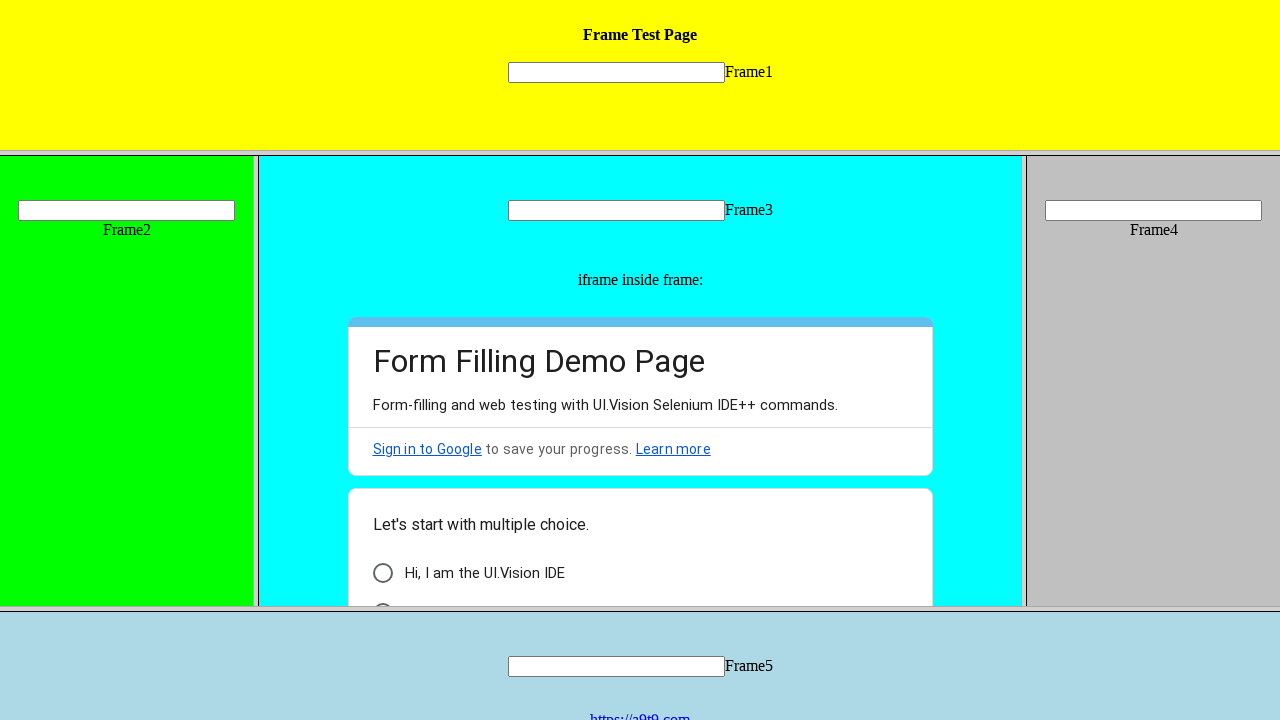

Filled text input in frame 1 with 'satara' on frame[src='frame_1.html'] >> internal:control=enter-frame >> input[name='mytext1
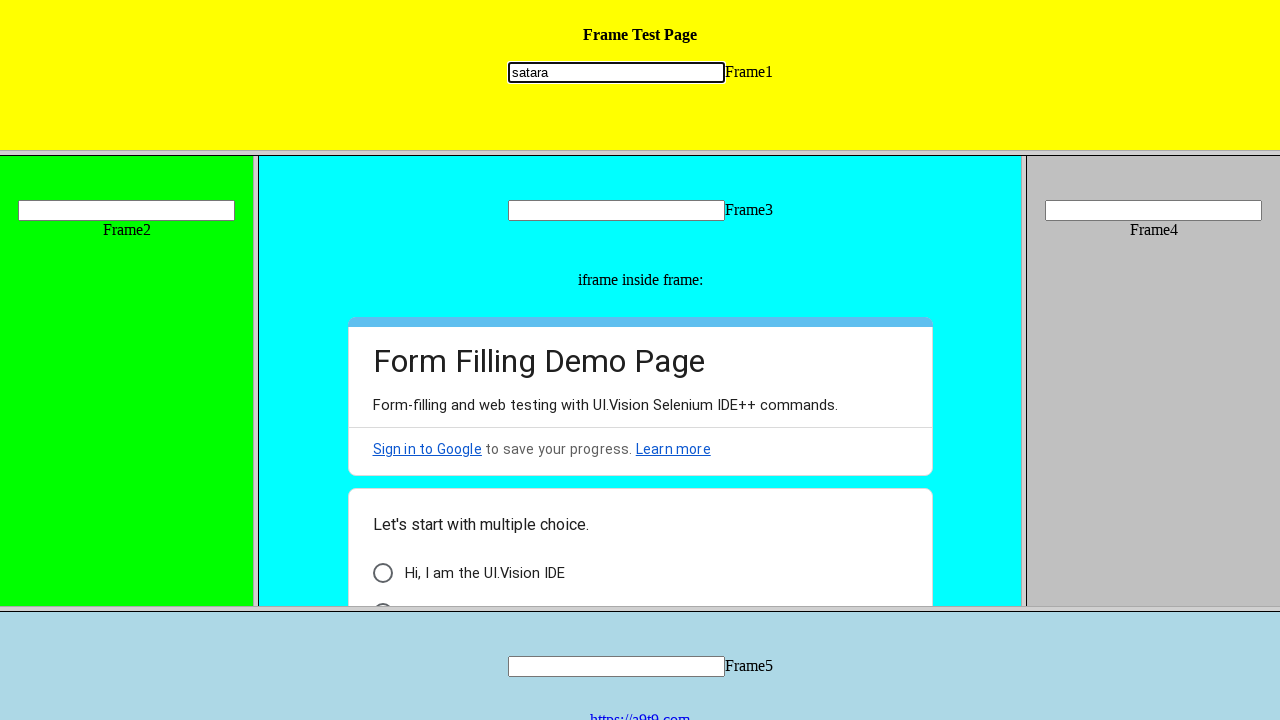

Located frame 2 with src='frame_2.html'
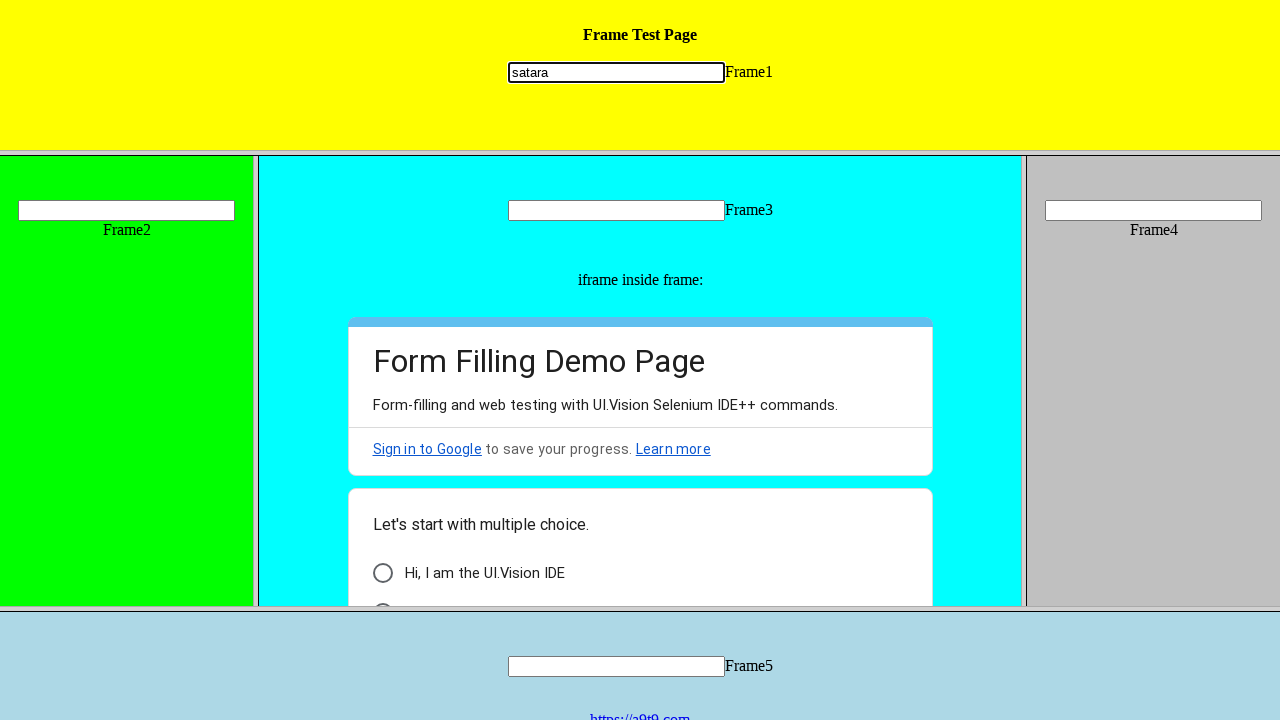

Filled text input in frame 2 with 'sujal' on frame[src='frame_2.html'] >> internal:control=enter-frame >> input[name='mytext2
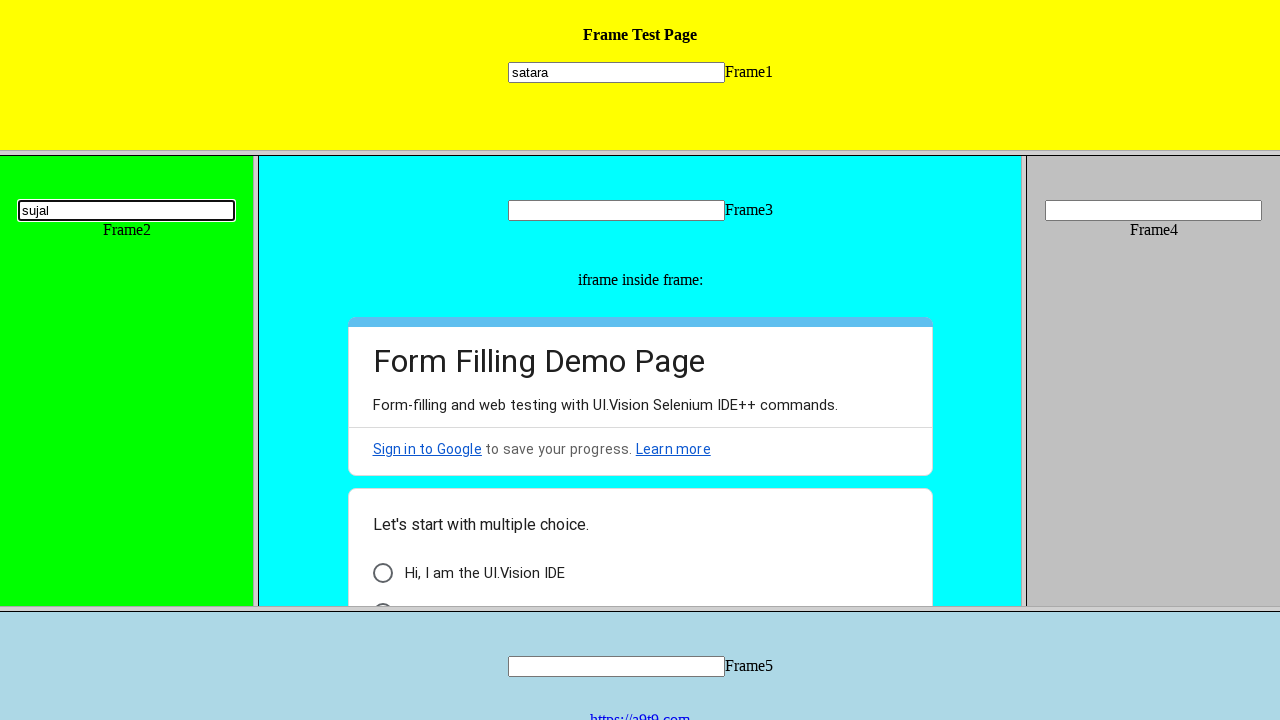

Located frame 3 with src='frame_3.html'
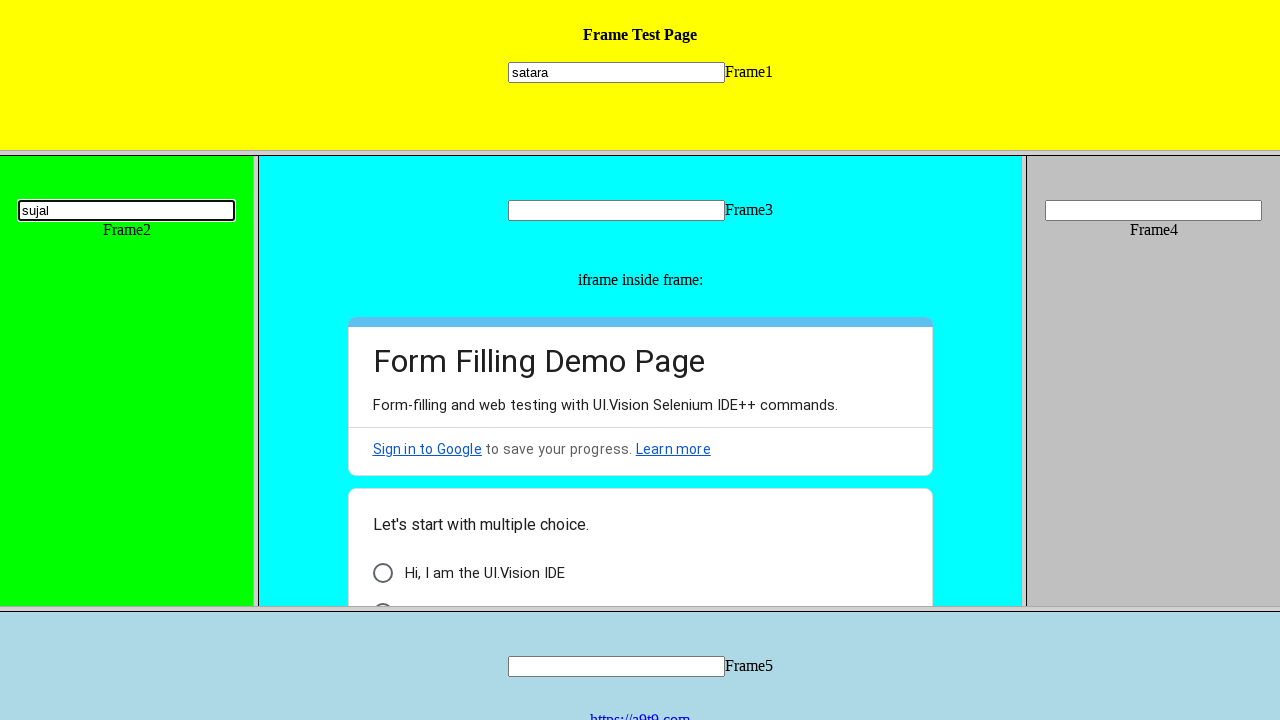

Filled text input in frame 3 with 'aba daba jaba' on frame[src='frame_3.html'] >> internal:control=enter-frame >> input[name='mytext3
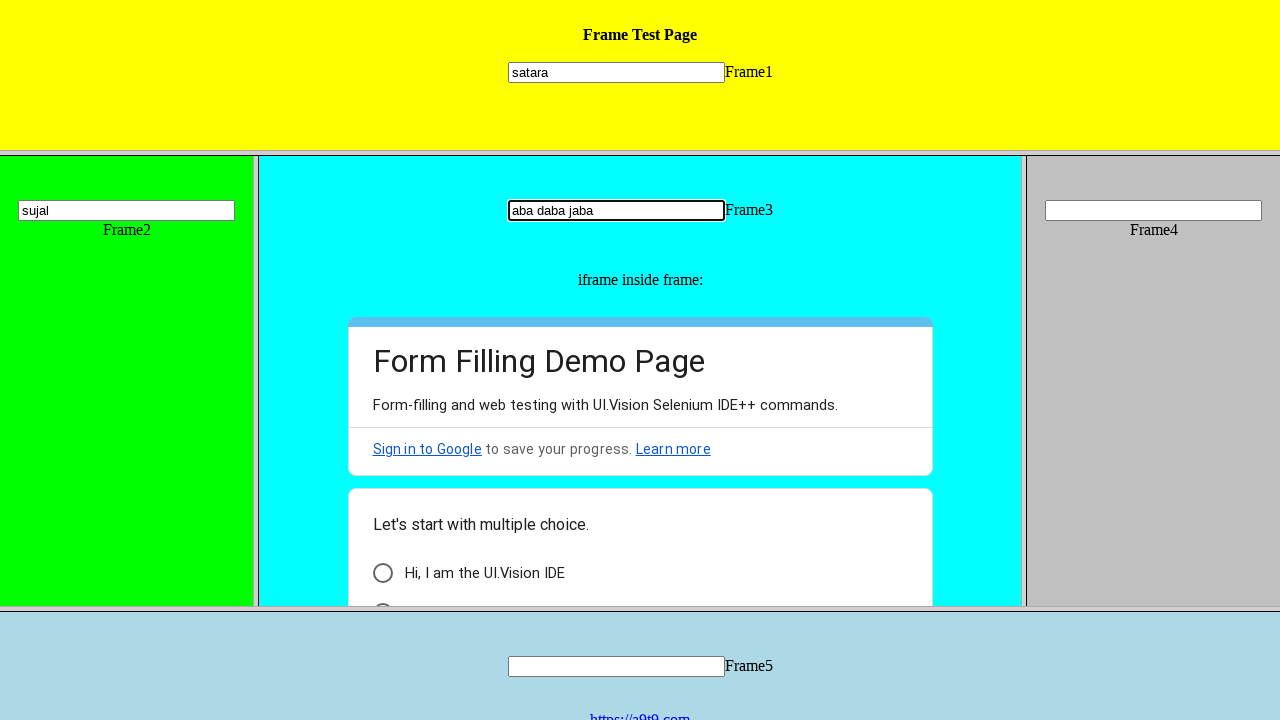

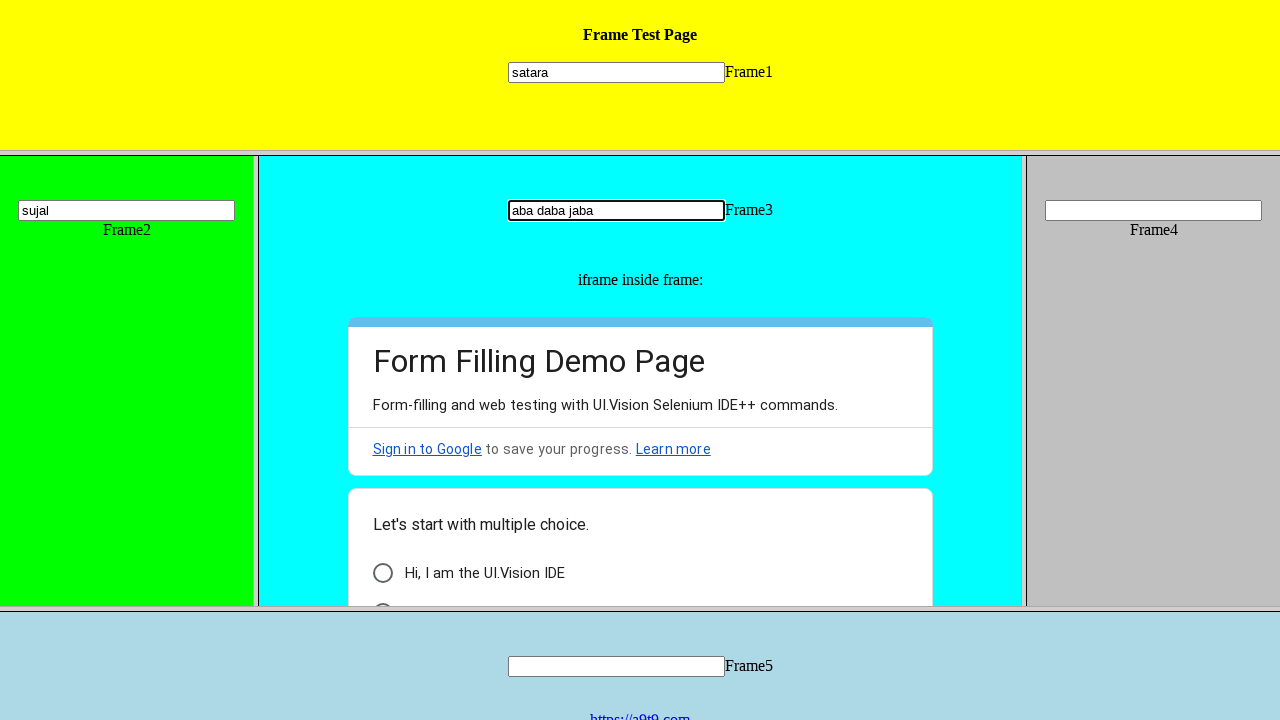